Tests jQuery UI drag and drop functionality by navigating to the Droppable demo page and performing a drag-and-drop action

Starting URL: https://jqueryui.com/

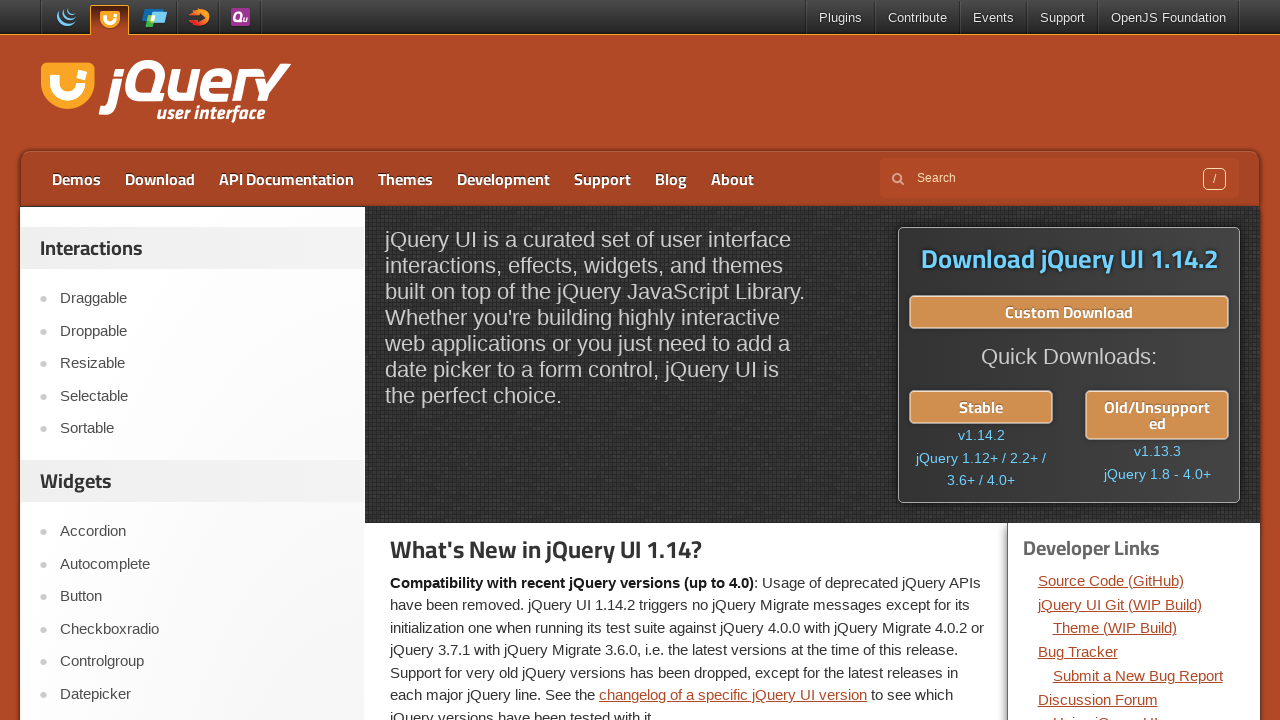

Clicked on Droppable link to navigate to demo page at (202, 331) on xpath=//a[normalize-space()='Droppable']
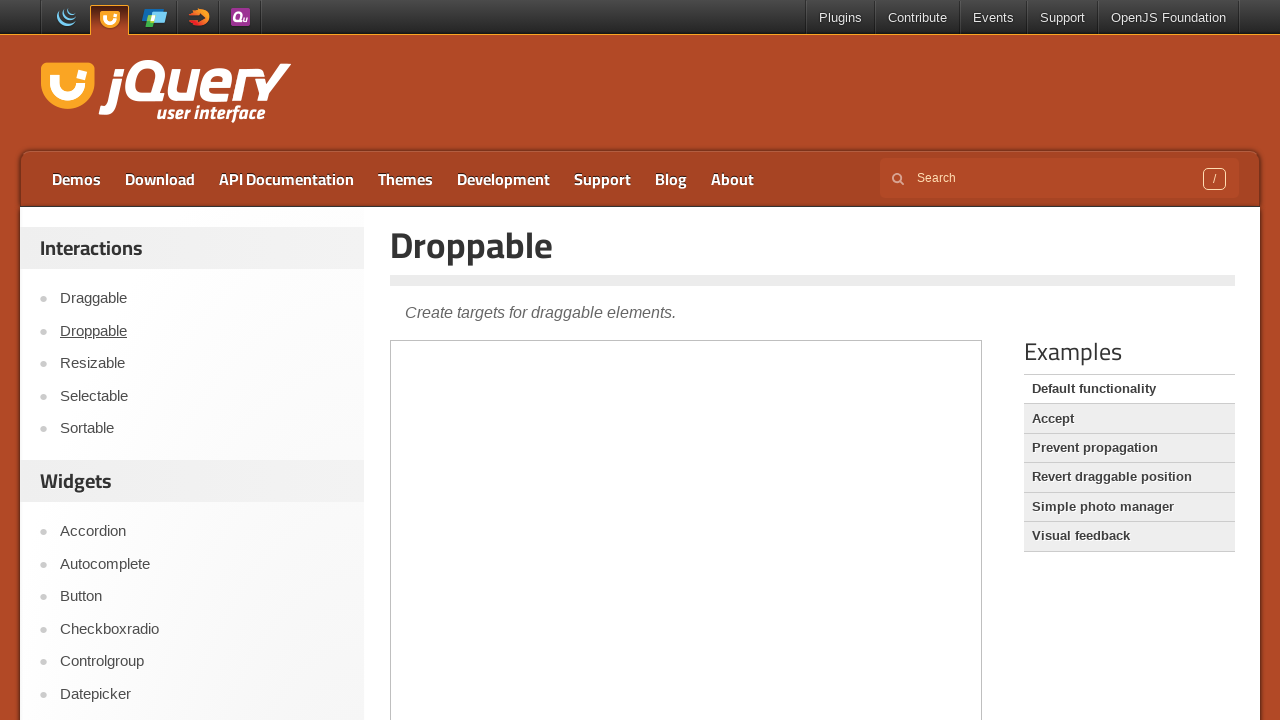

Waited for demo frame iframe to load
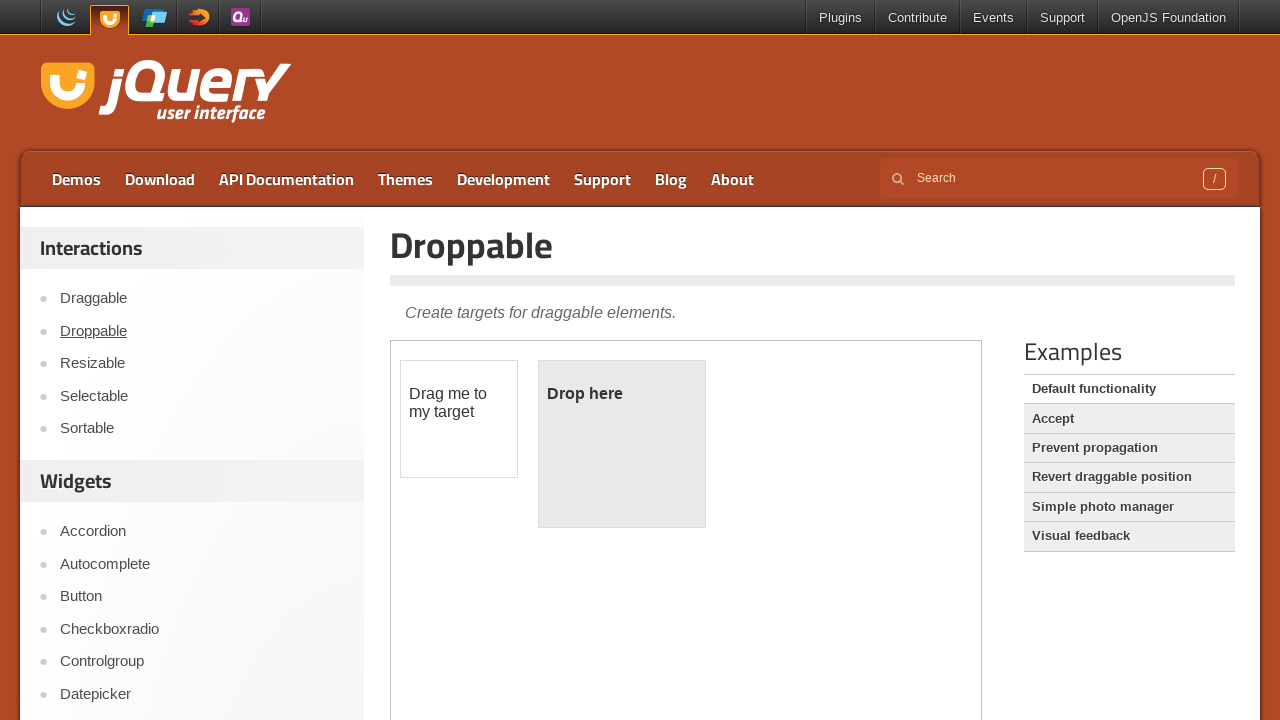

Located the first demo frame
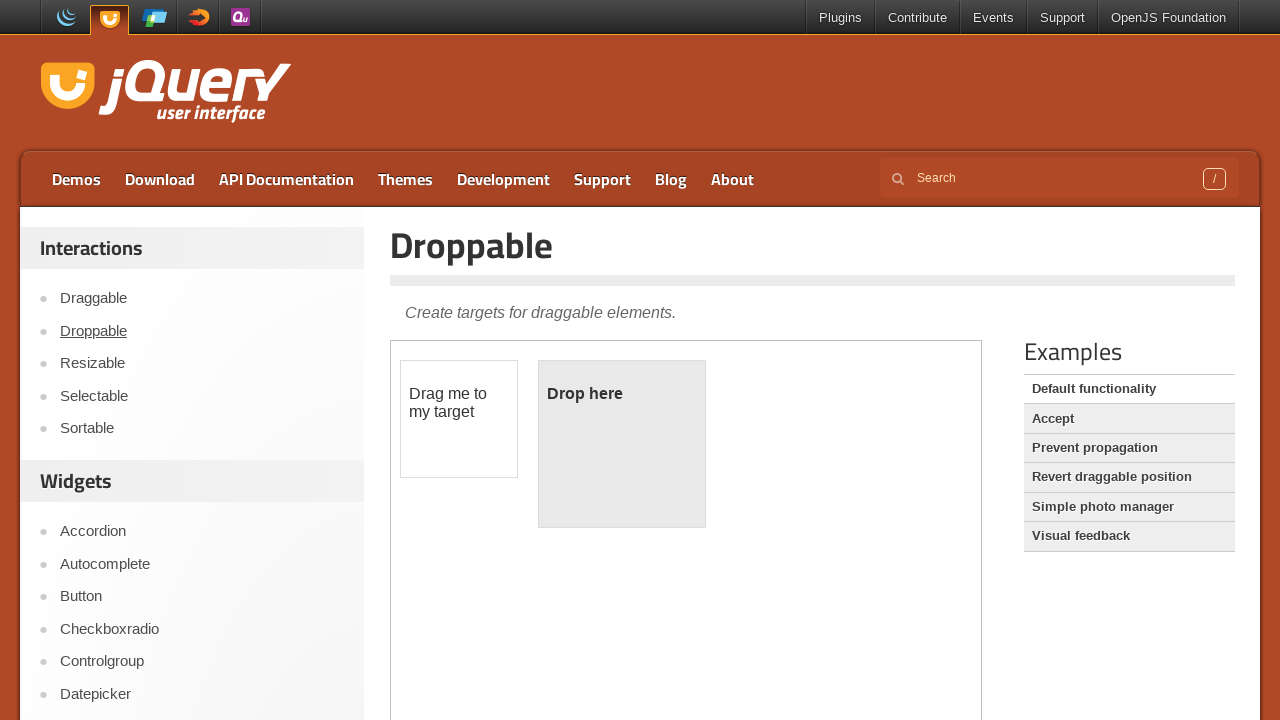

Created frame locator for demo iframe
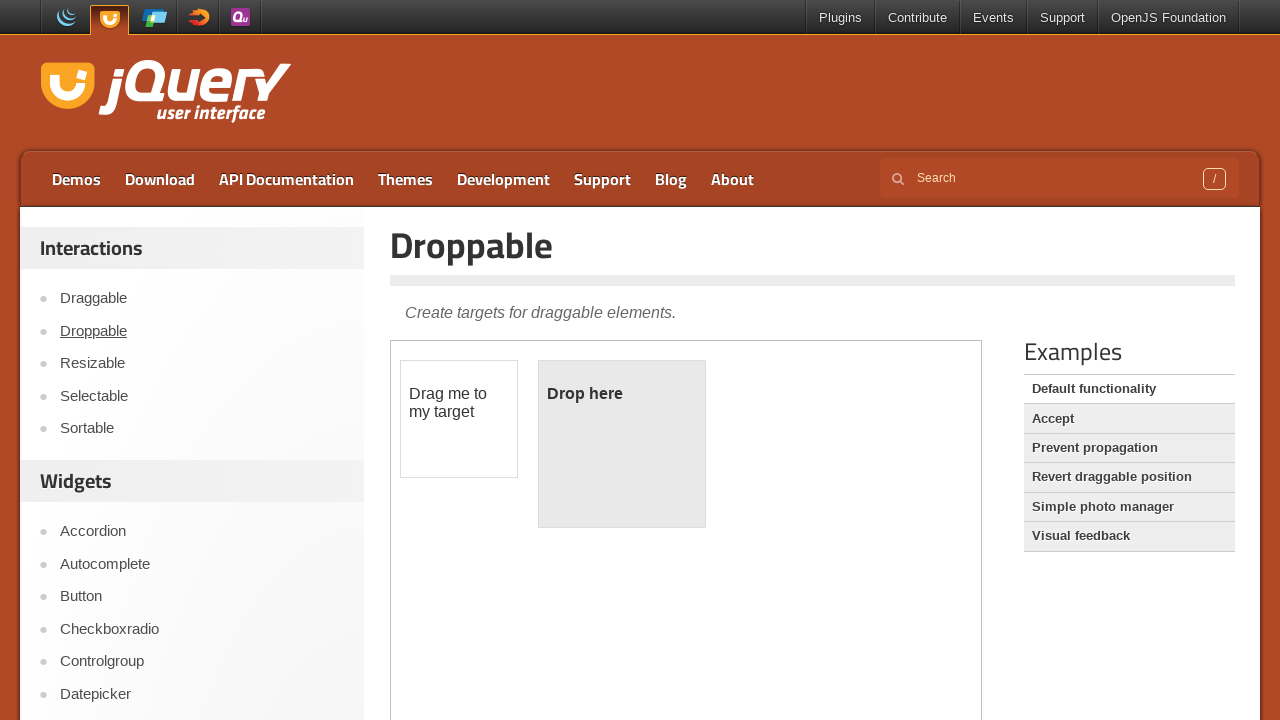

Located draggable element within iframe
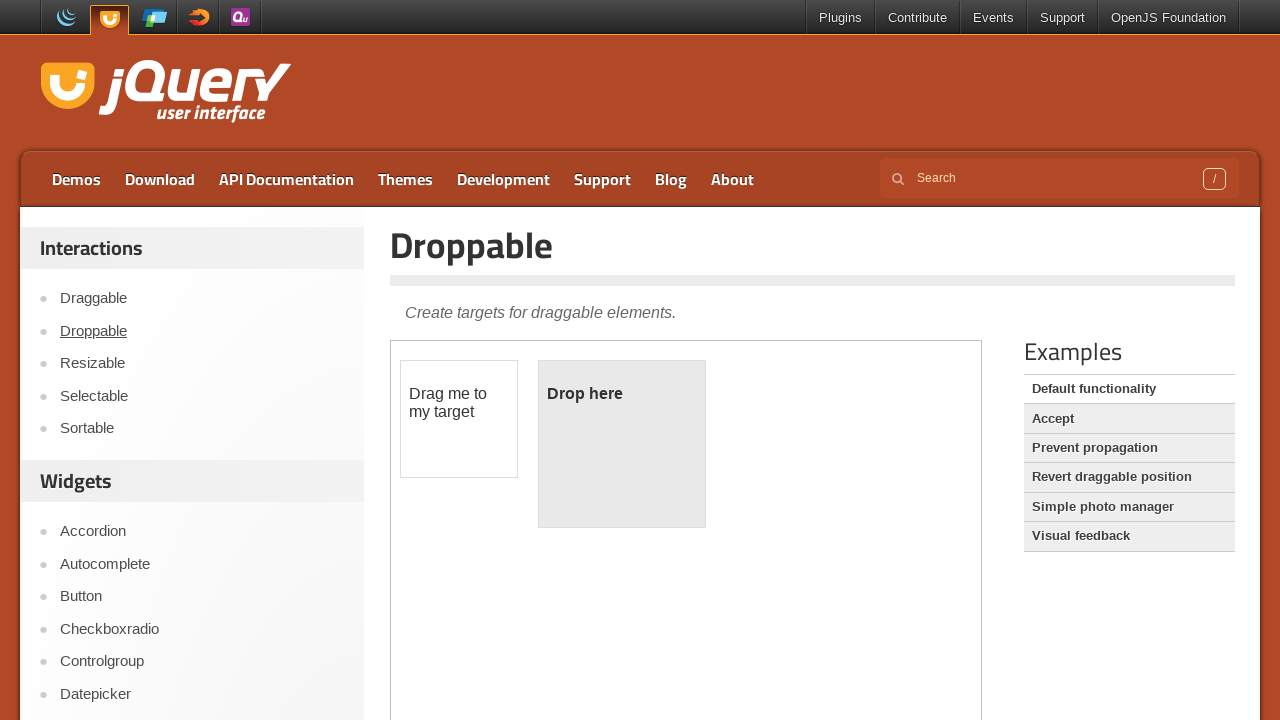

Located droppable element within iframe
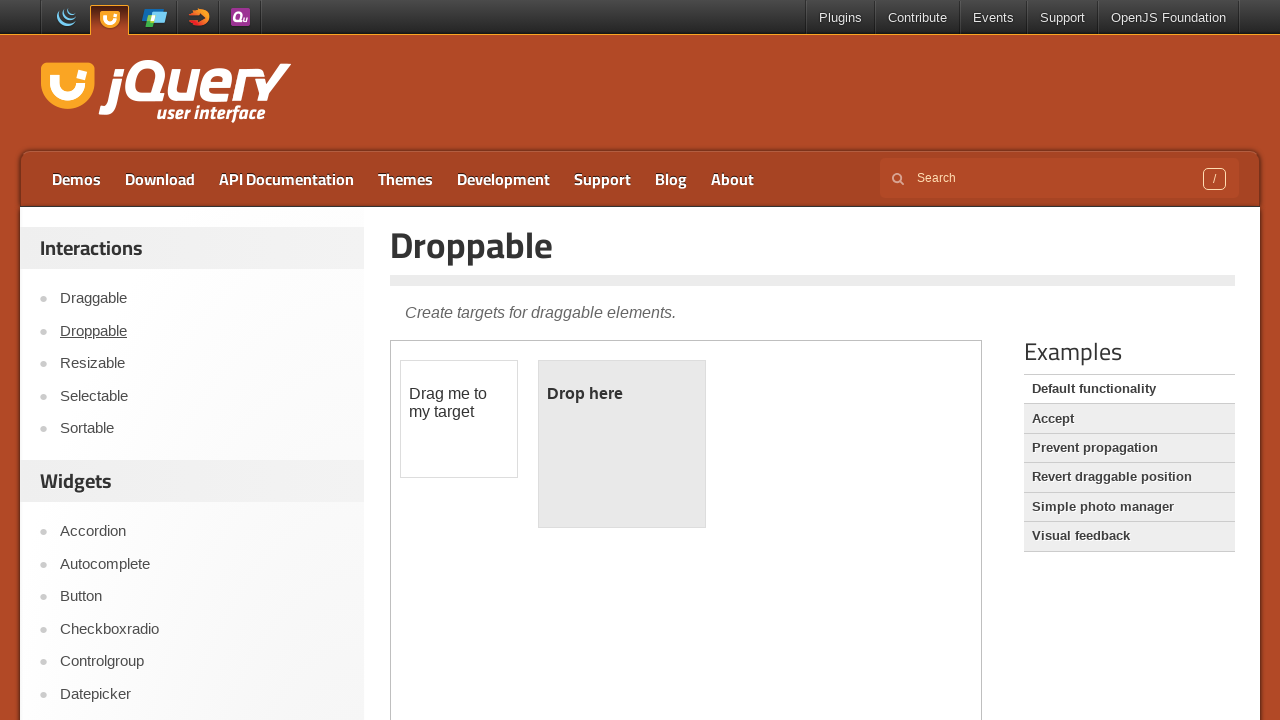

Performed drag and drop action from draggable to droppable element at (622, 444)
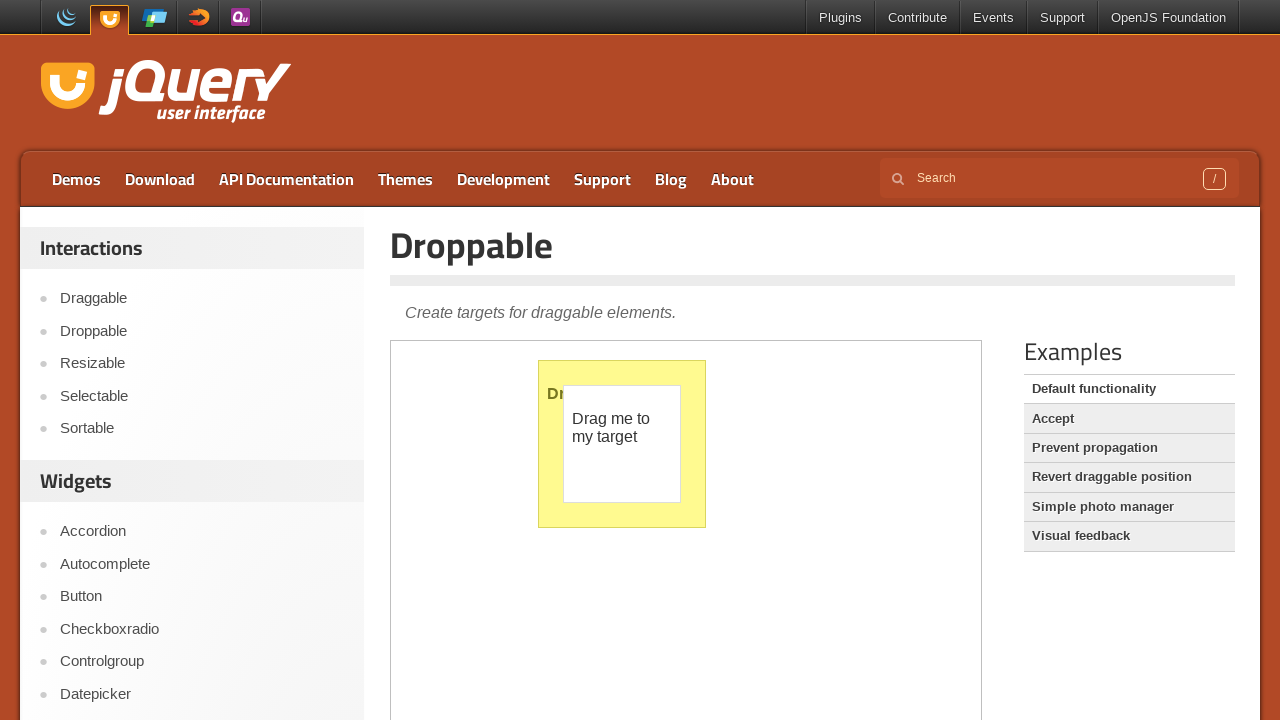

Navigated back to main page
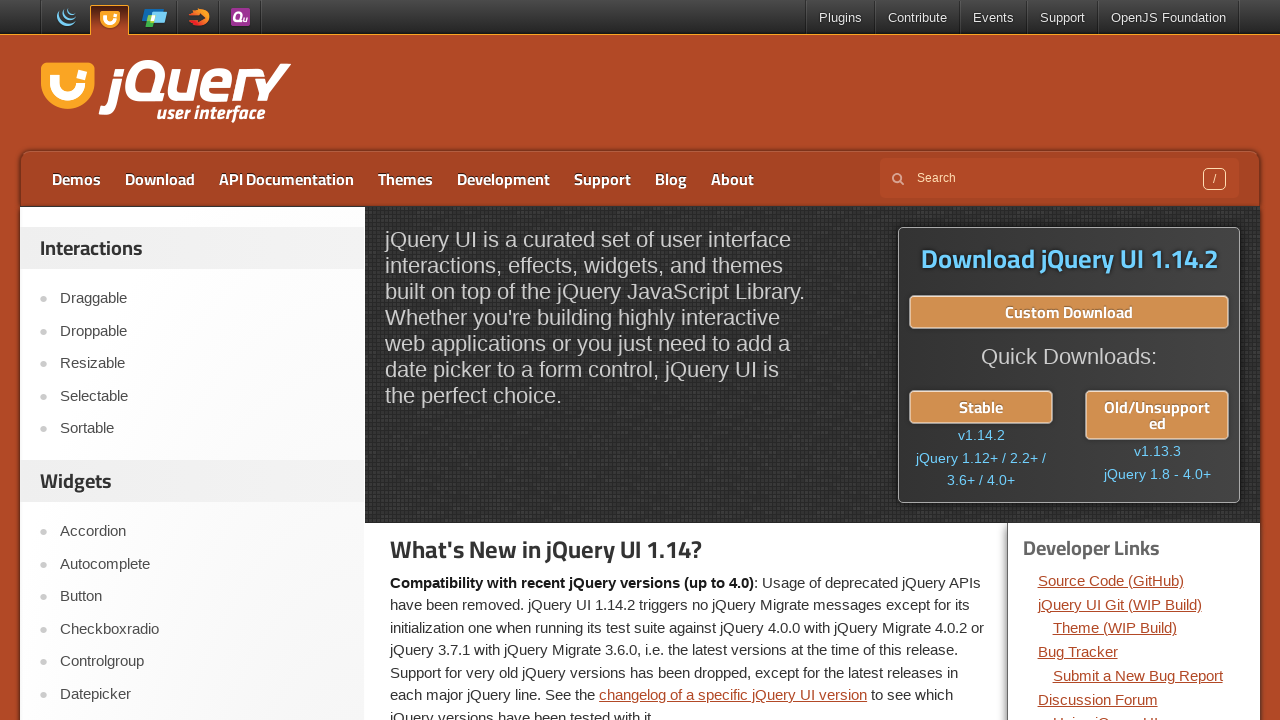

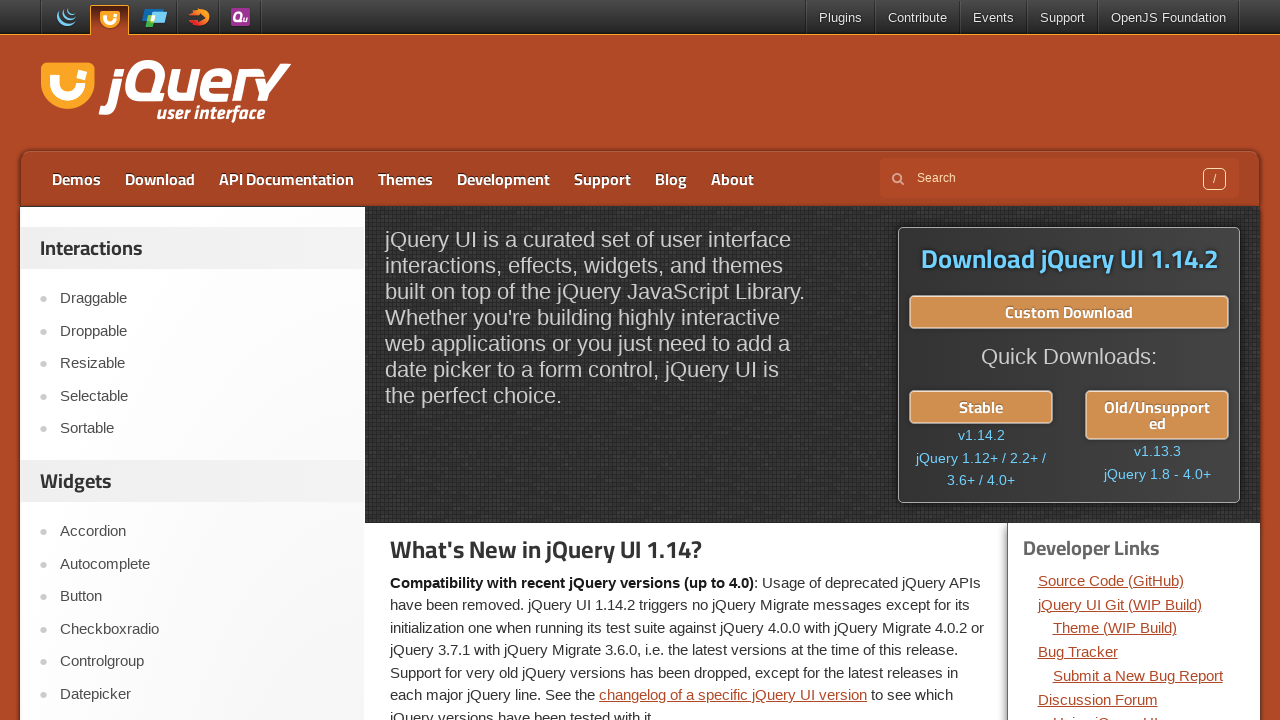